Simple navigation test that opens the PolicyBazaar insurance website homepage and verifies it loads successfully.

Starting URL: https://www.policybazaar.com/

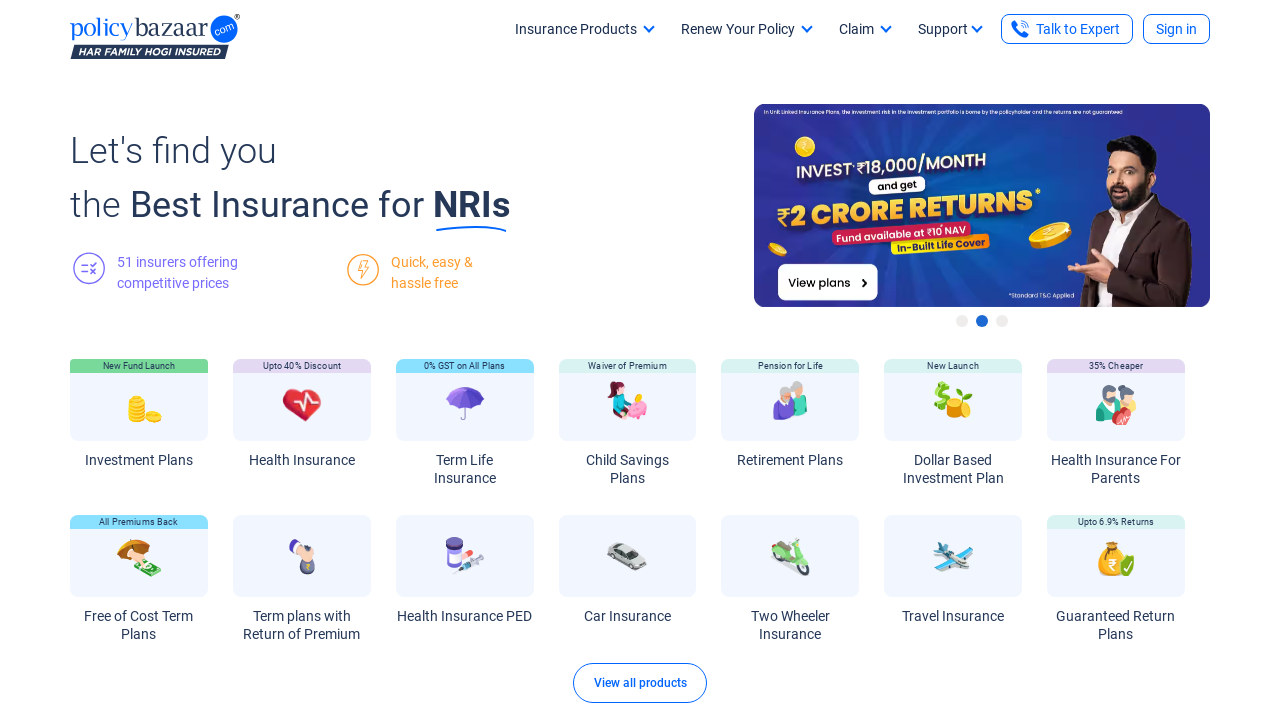

Waited for page to reach domcontentloaded state
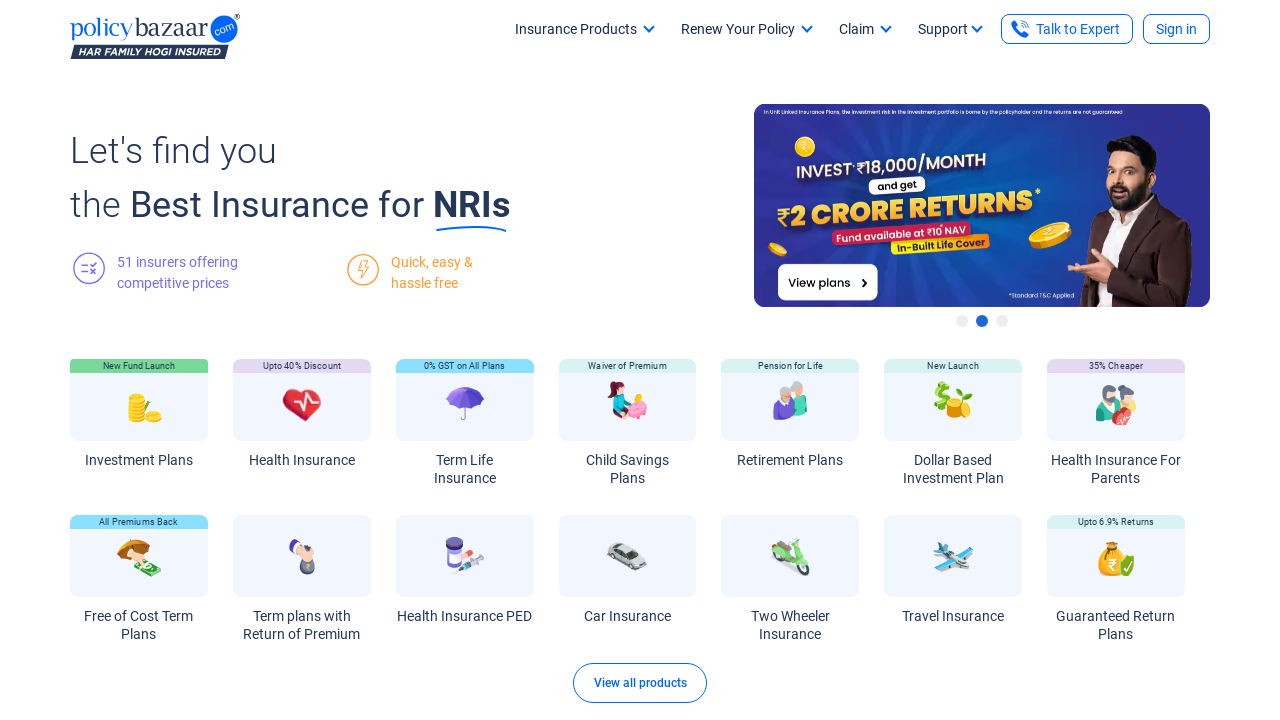

Verified body element is present on PolicyBazaar homepage
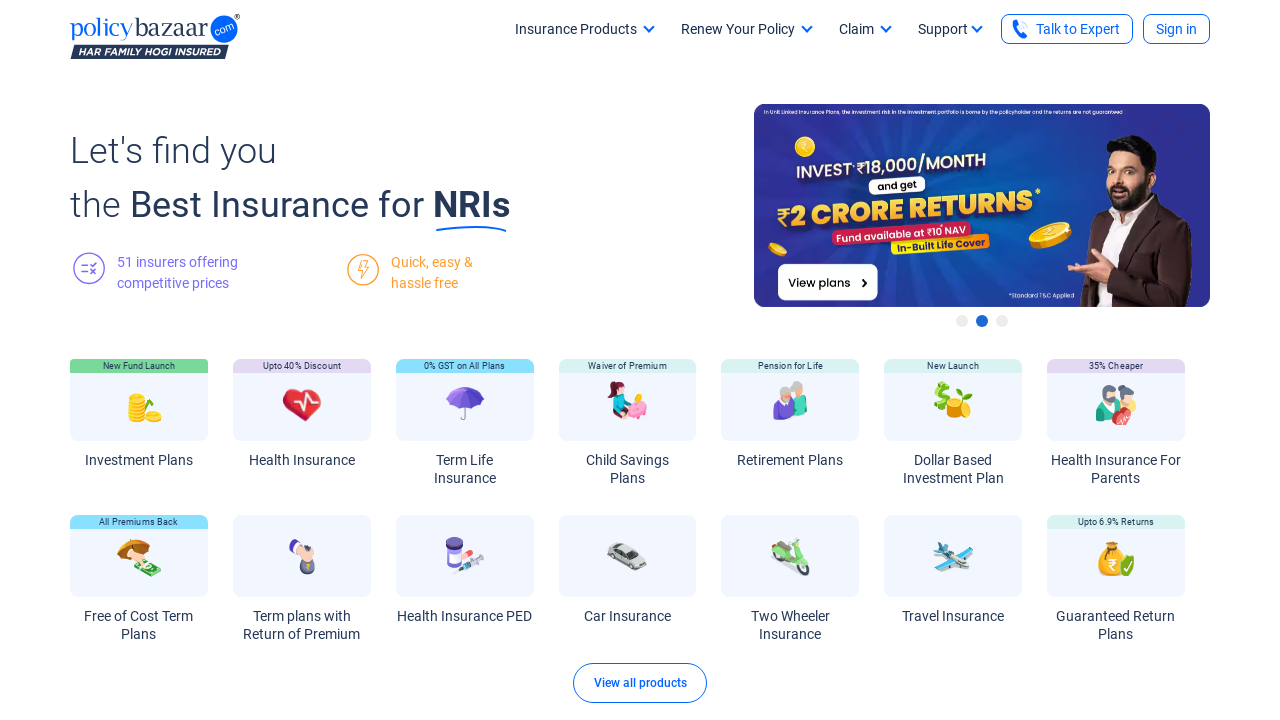

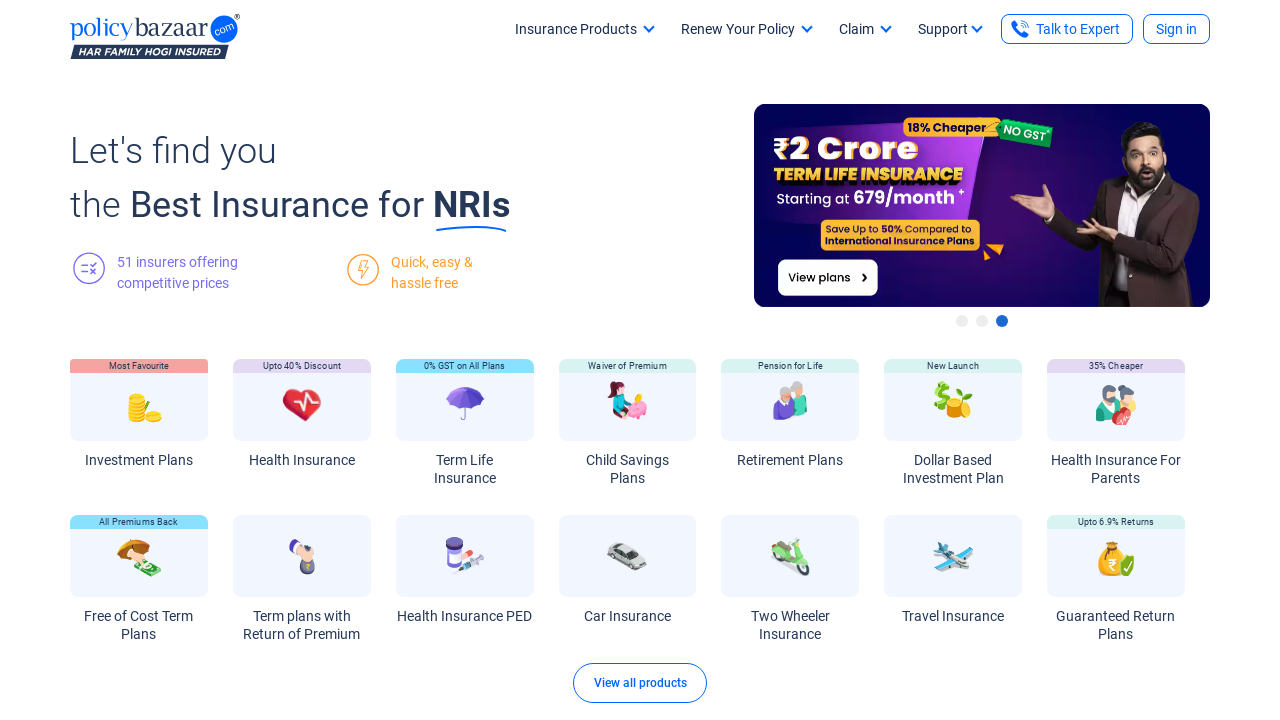